Tests Google Translate by entering a word in the textarea and waiting for the translation result to appear

Starting URL: https://translate.google.co.uz/?hl=uz&sl=en&tl=uz&op=translate

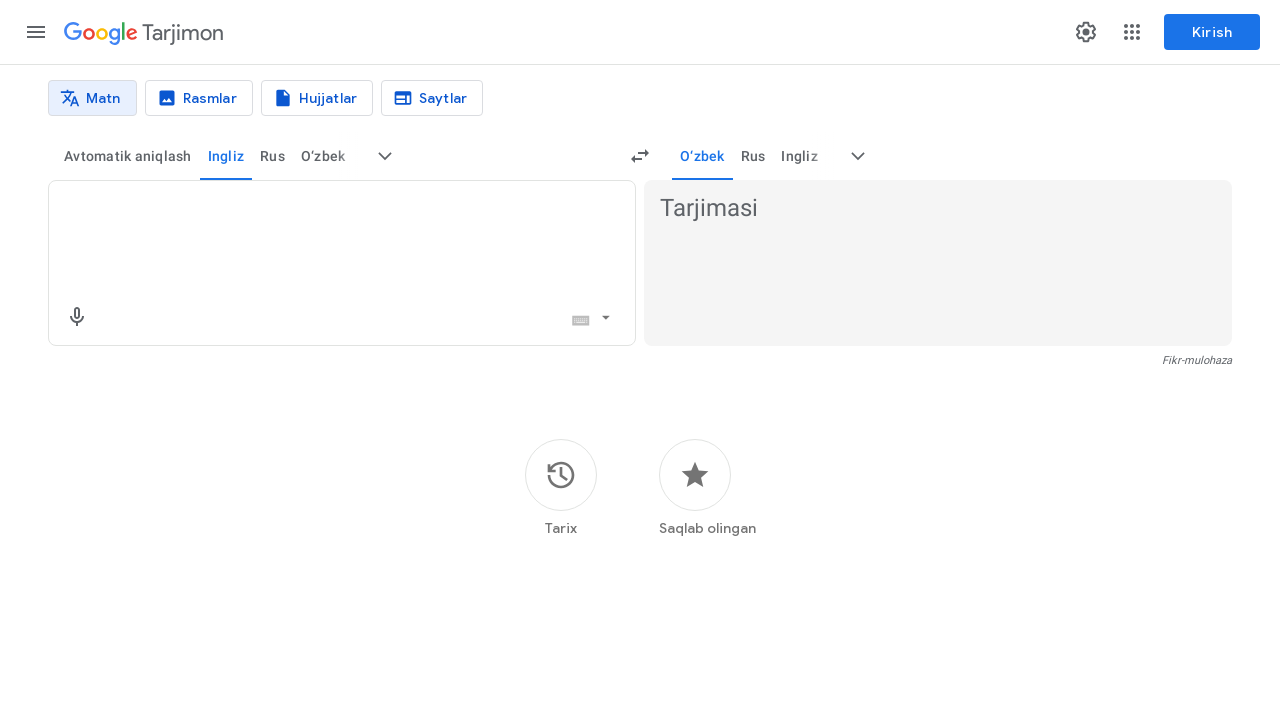

Filled textarea with test word 'hello world' on textarea
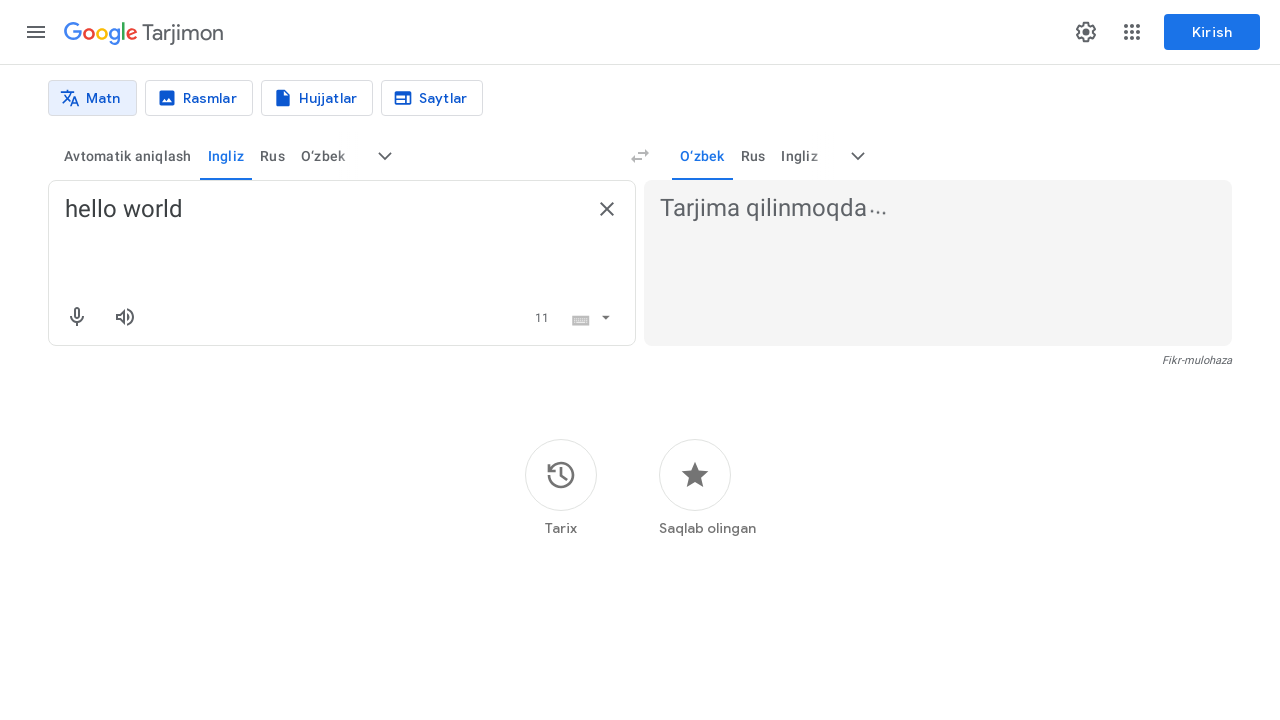

Translation result appeared in output span
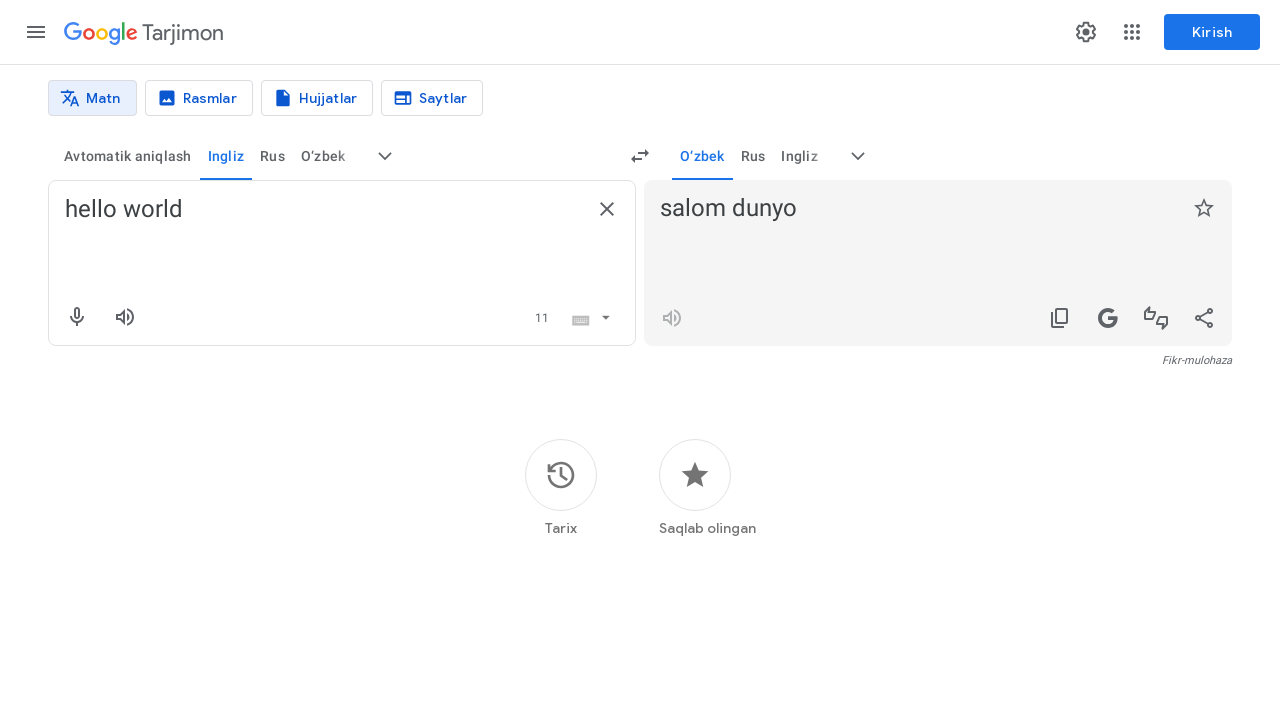

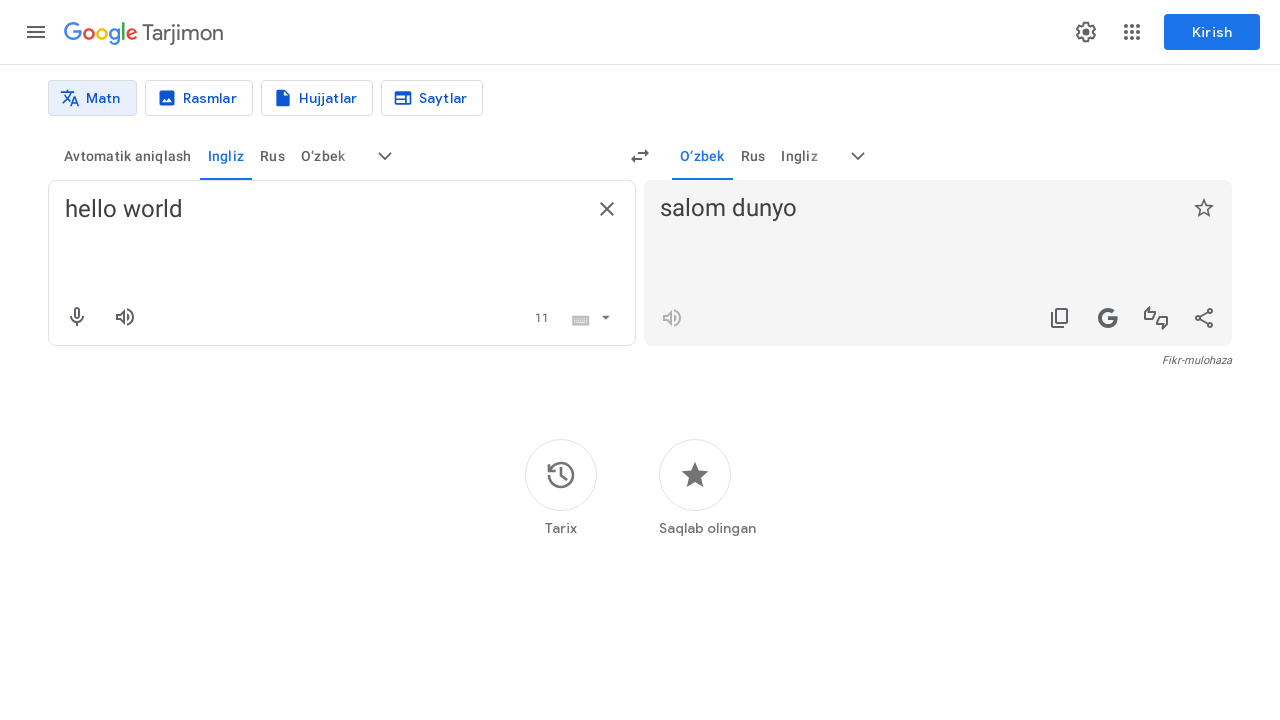